Tests search functionality by searching for "Legal" and verifying filtered results

Starting URL: https://demoqa.com/webtables

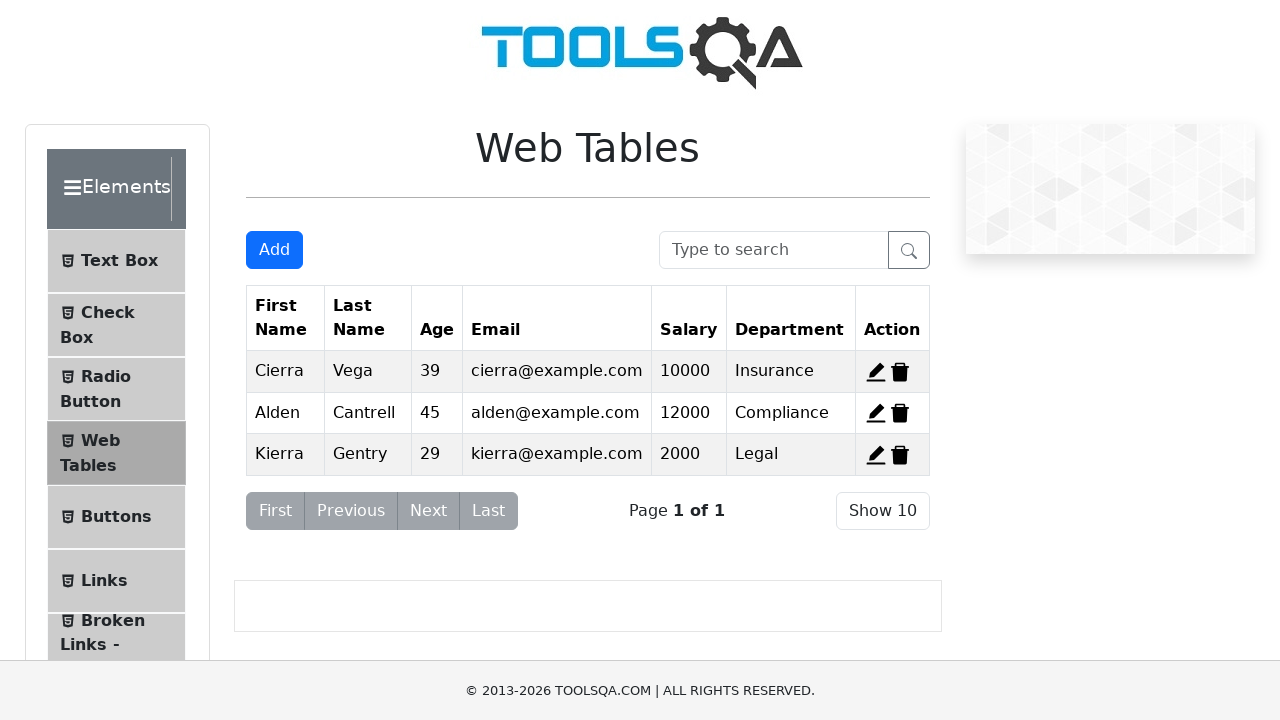

Waited for action buttons to load in the web table
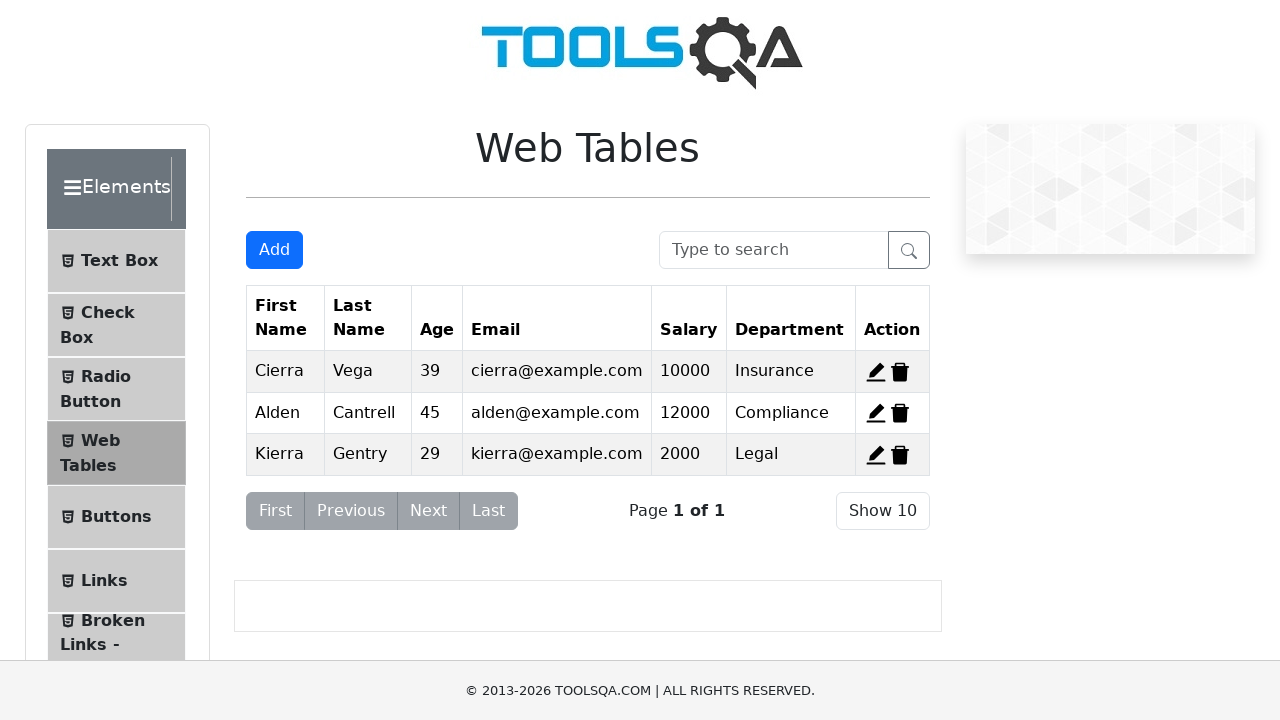

Filled search box with 'Legal' on #searchBox
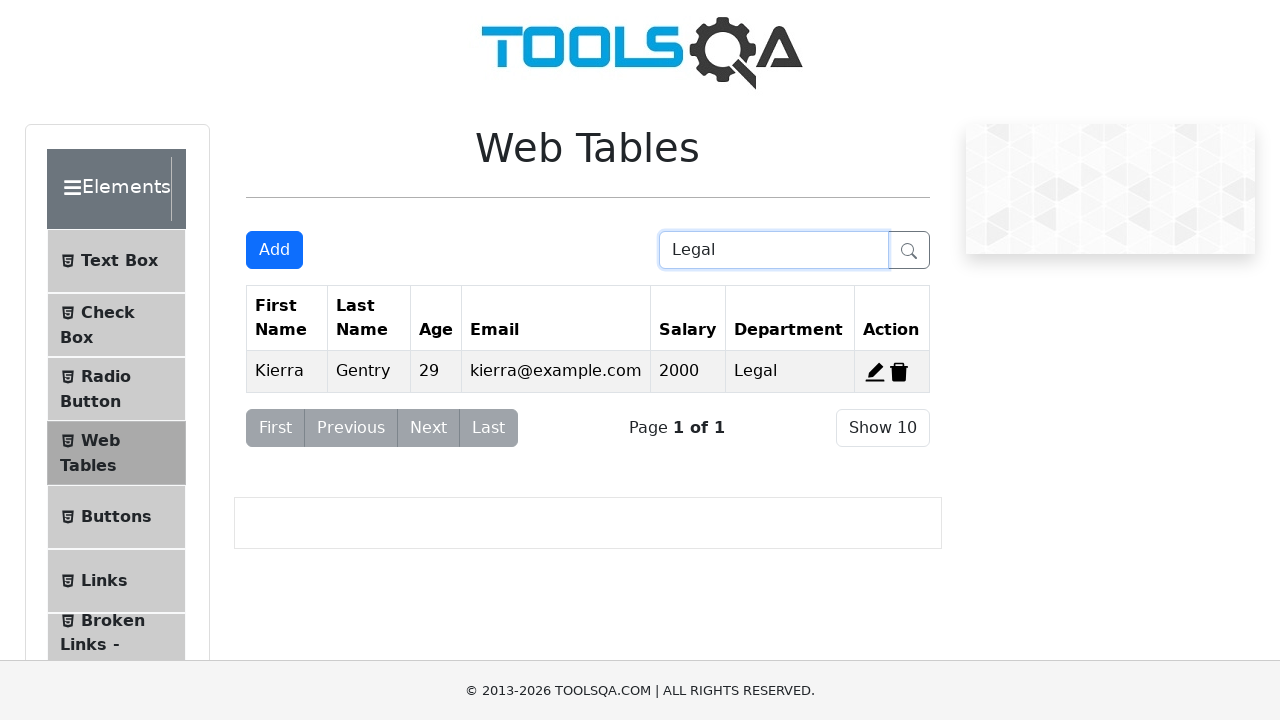

Waited for search results to filter and display
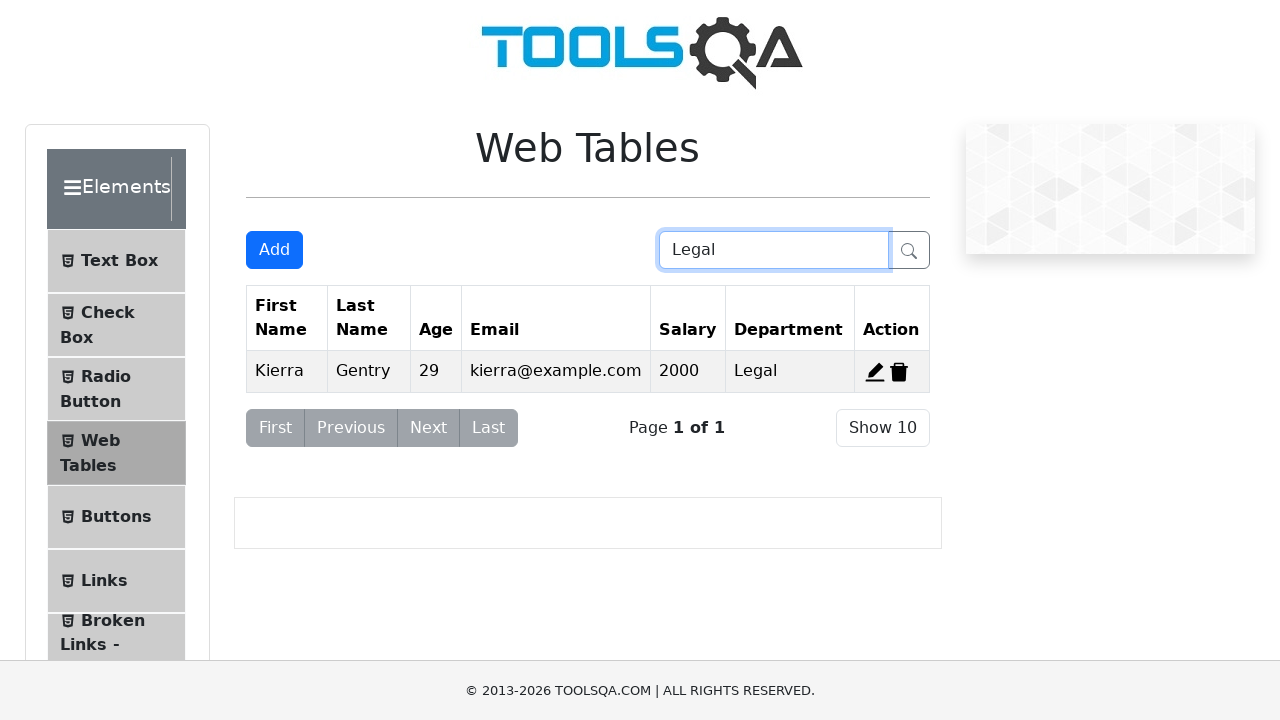

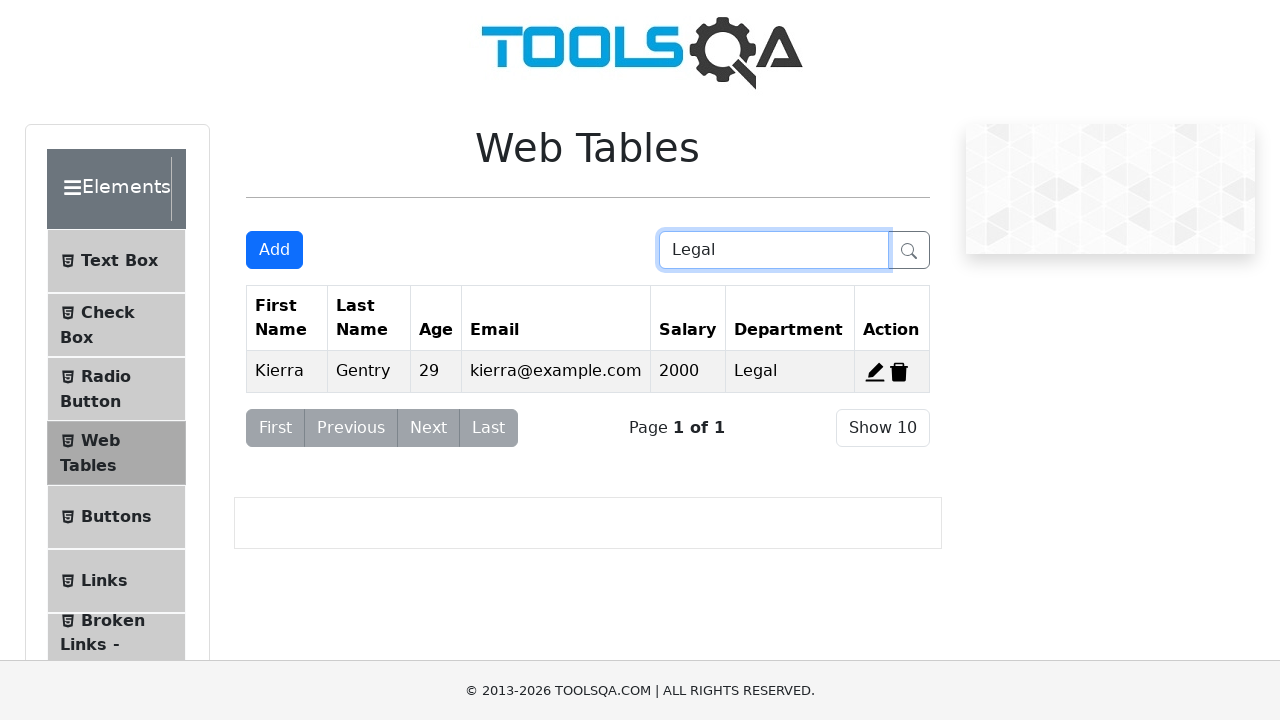